Navigates to the Weider website homepage and verifies the page loads successfully

Starting URL: https://www.weider.com/

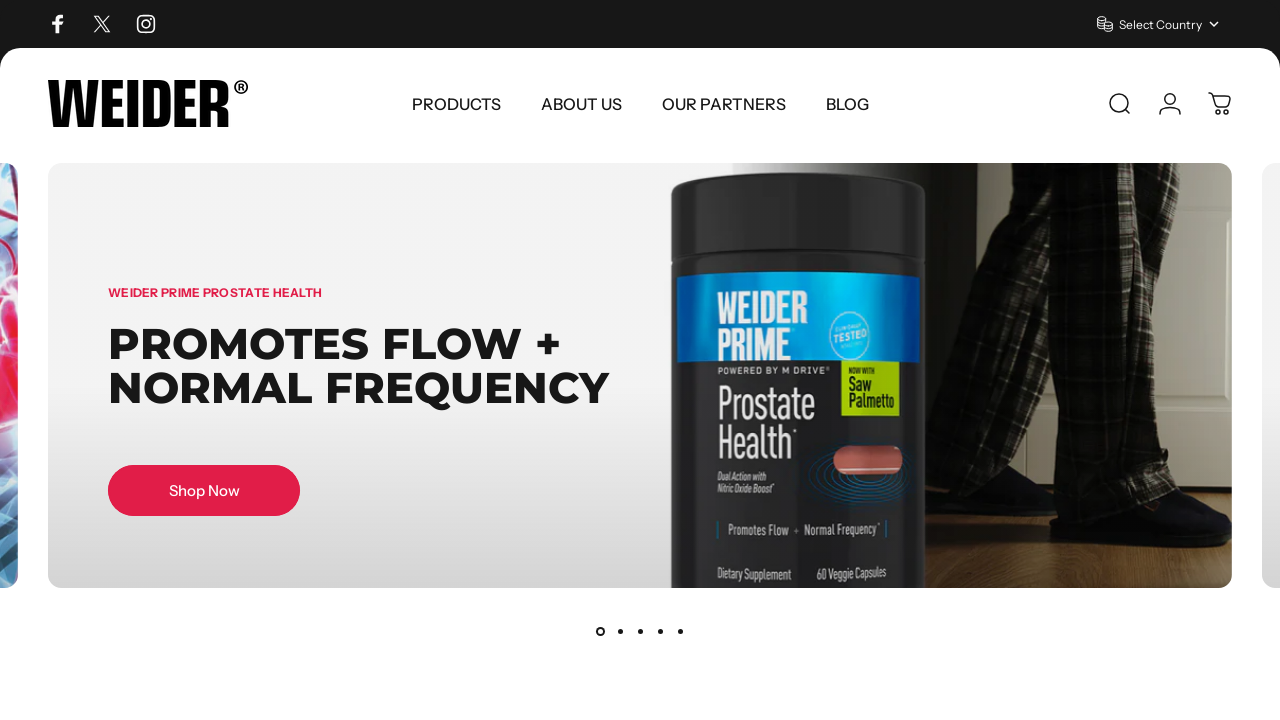

Waited for page DOM to fully load
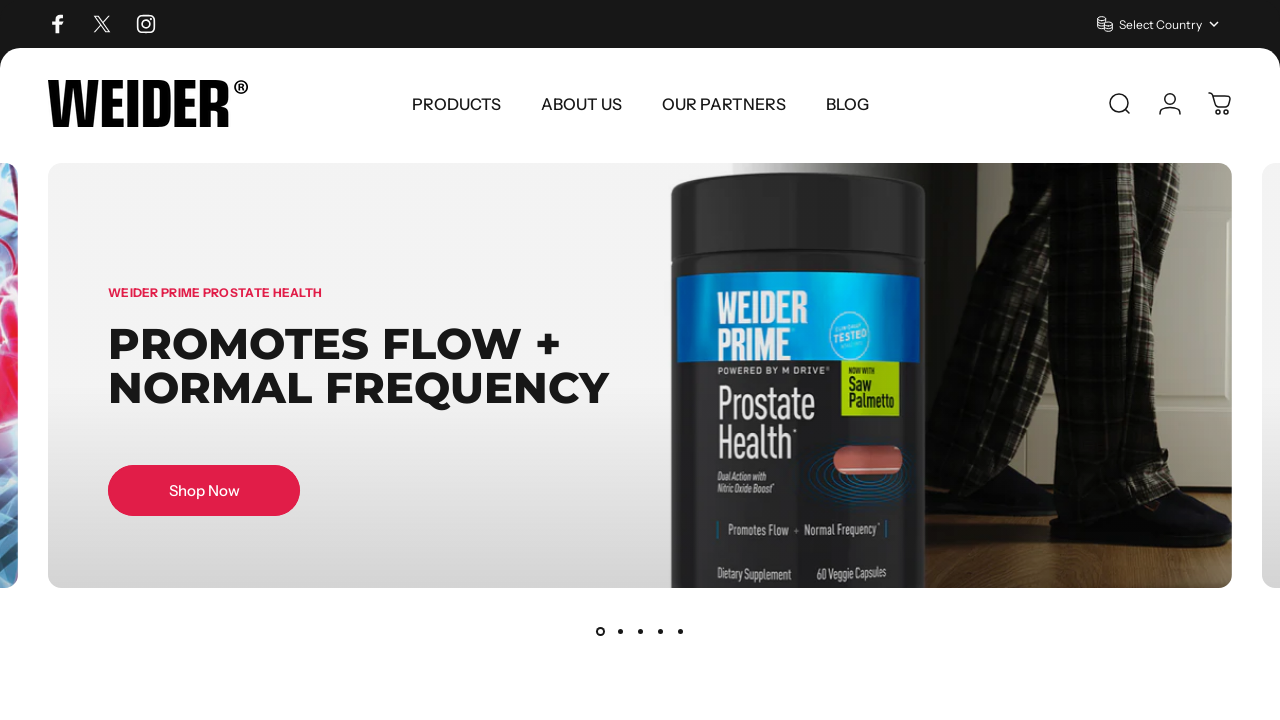

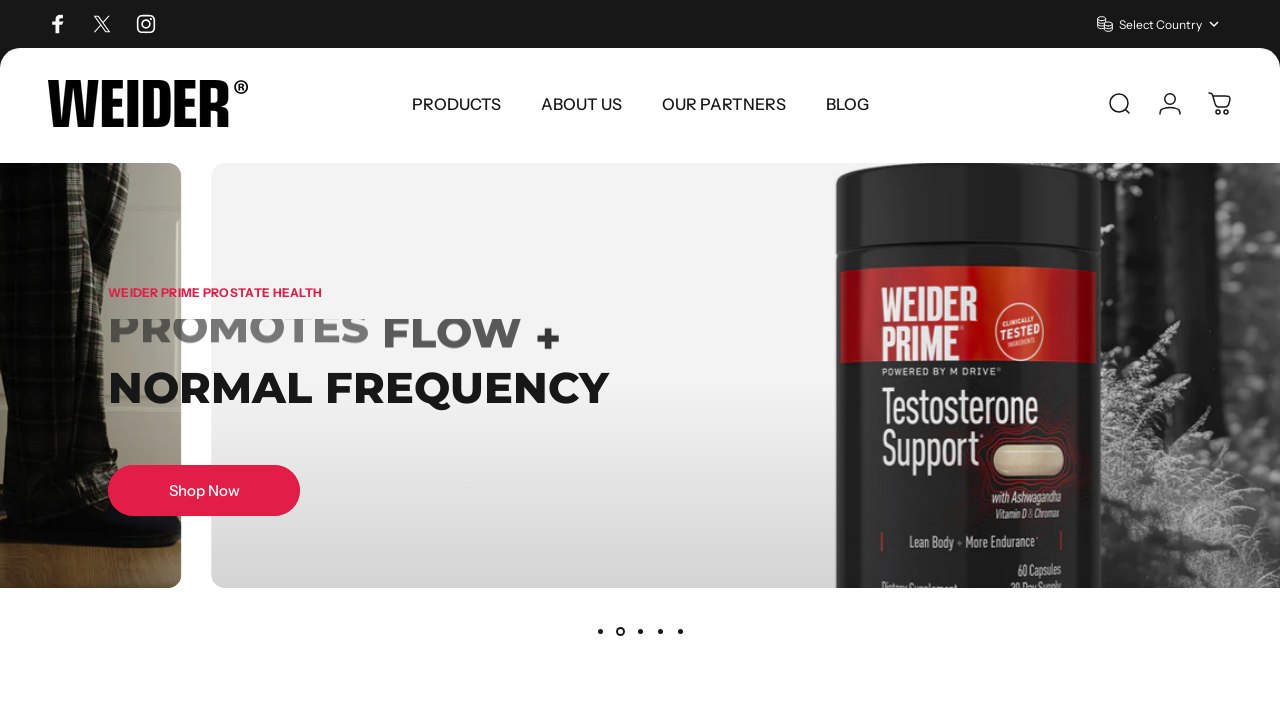